Tests alert and confirmation dialog handling by triggering different types of JavaScript popups and interacting with them

Starting URL: https://www.rahulshettyacademy.com/AutomationPractice/

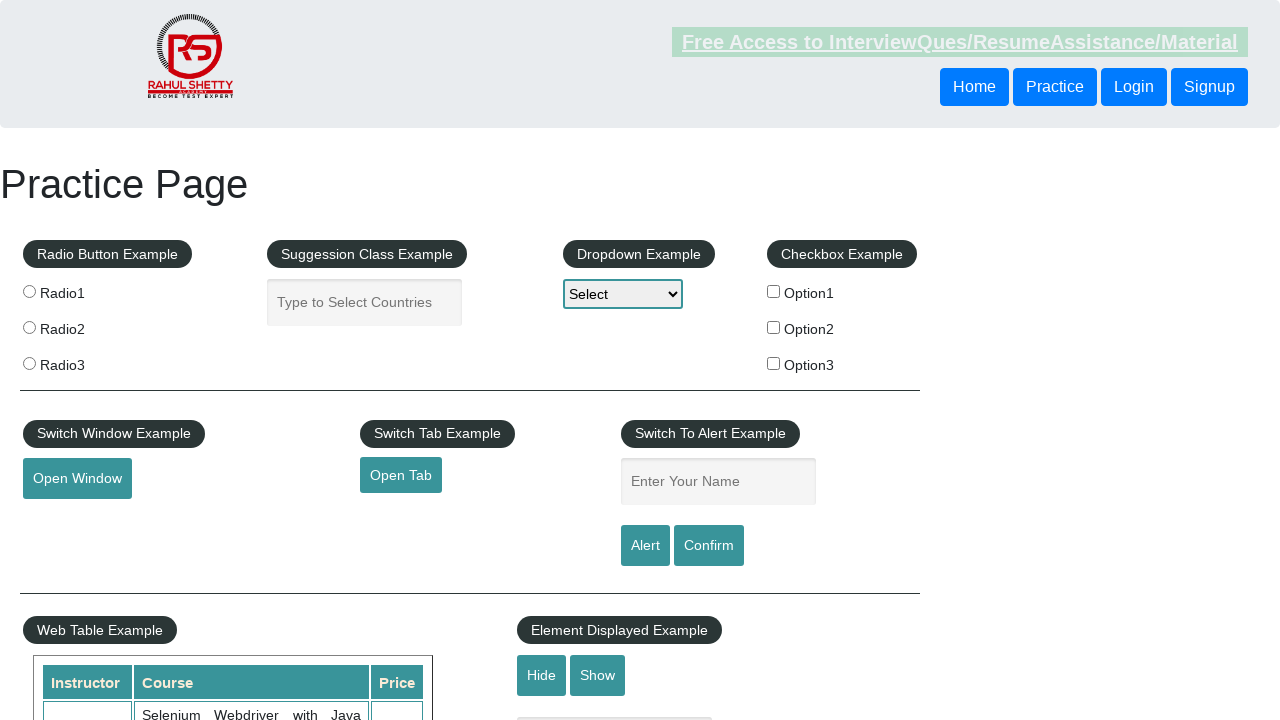

Entered name 'Ekaterina Kadyrova' in text field on #name
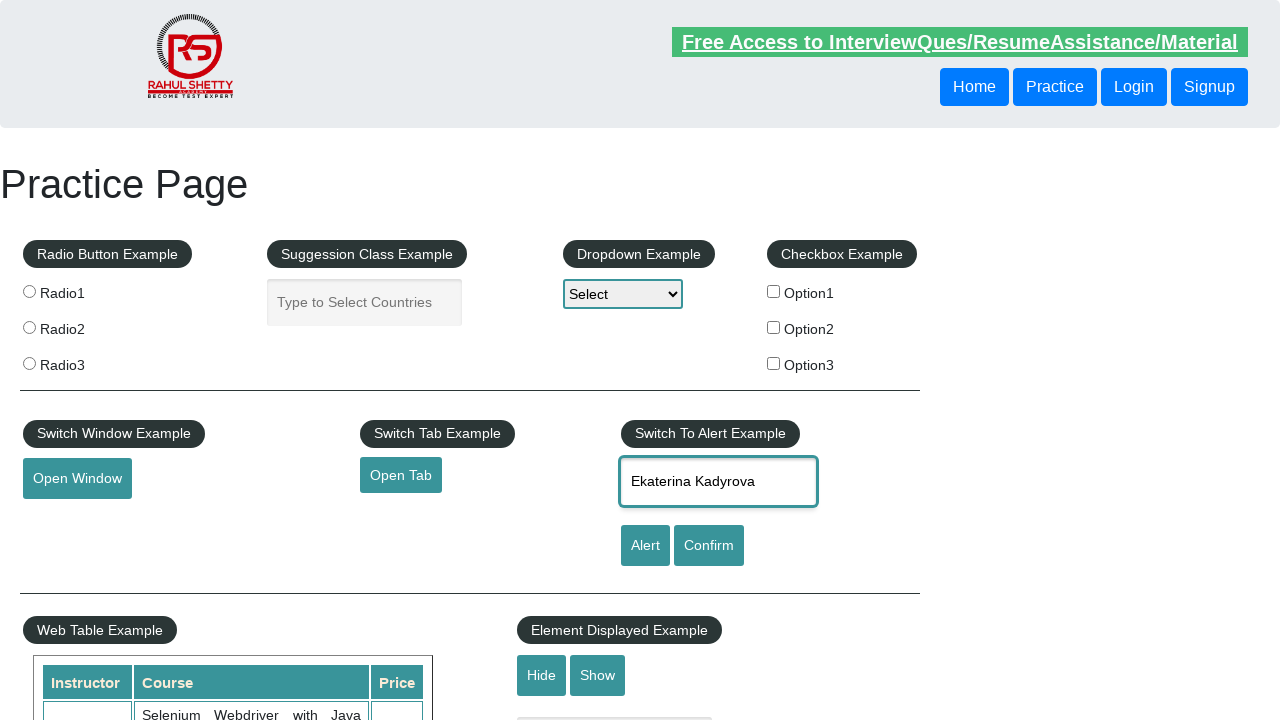

Clicked alert button to trigger simple alert dialog at (645, 546) on #alertbtn
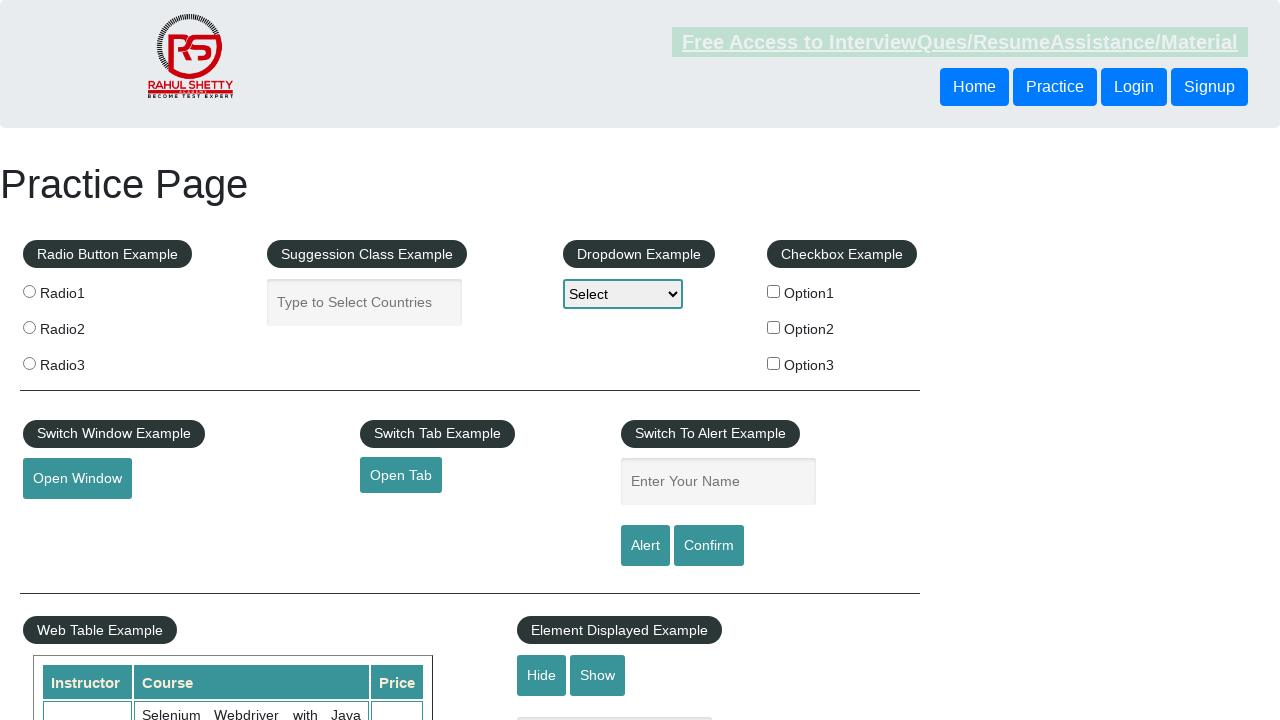

Set up dialog handler to accept alerts
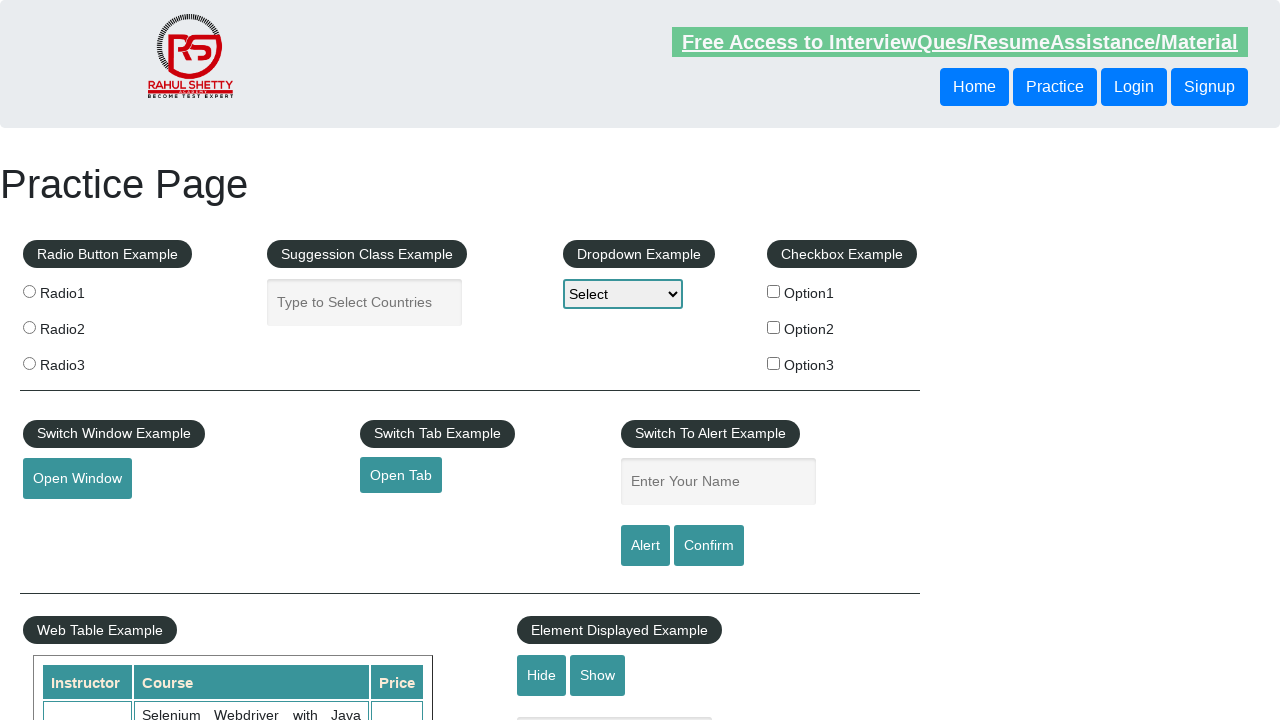

Clicked alert button and accepted the alert dialog at (645, 546) on #alertbtn
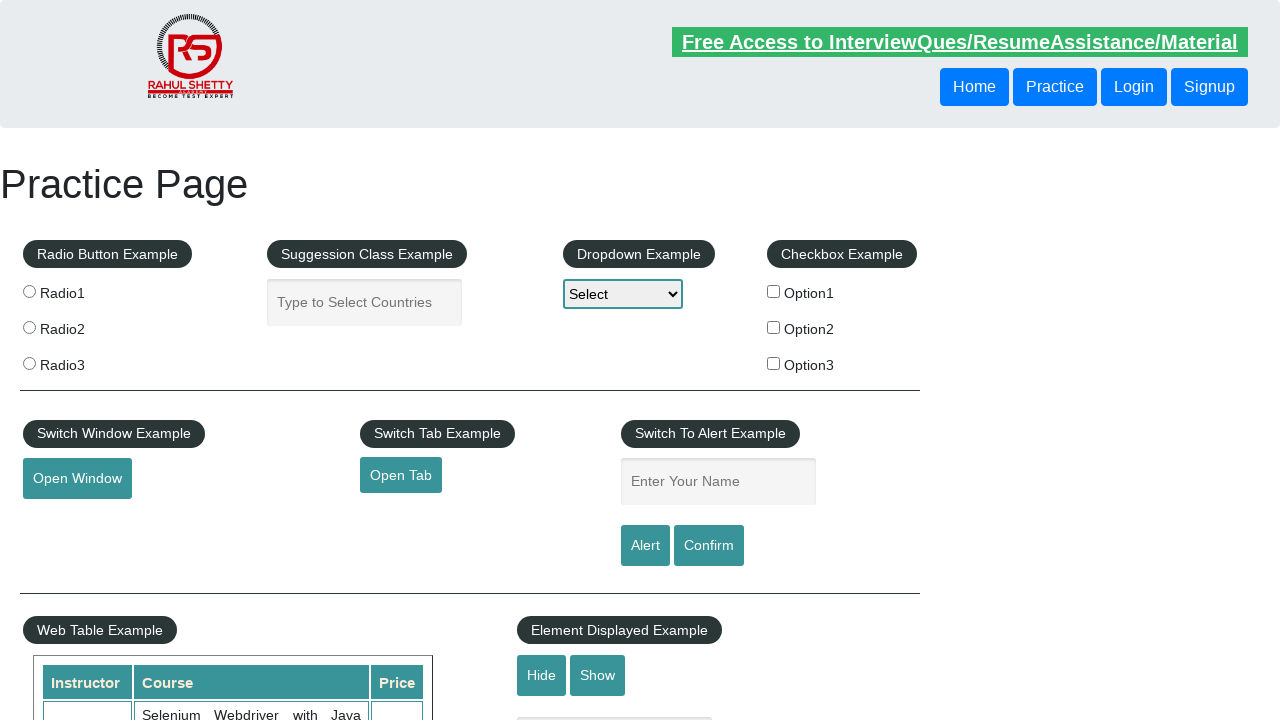

Clicked confirm button to trigger confirmation dialog at (709, 546) on #confirmbtn
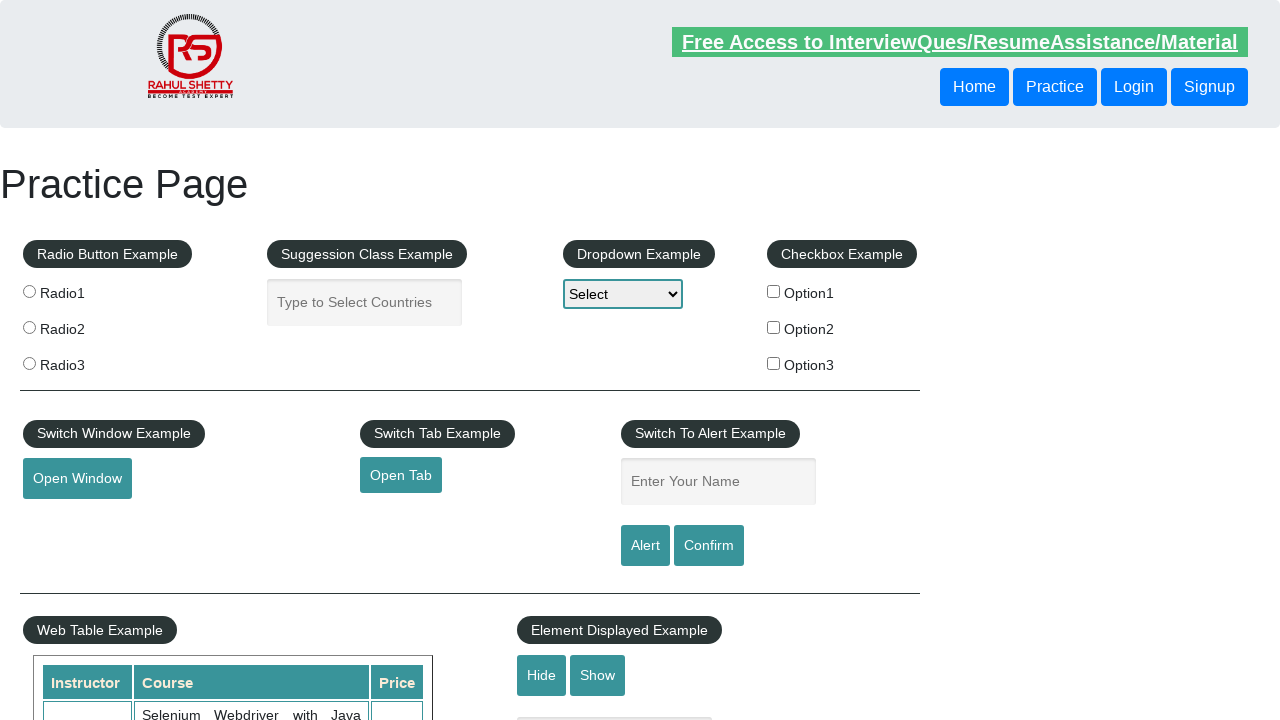

Set up dialog handler to dismiss next confirmation dialog
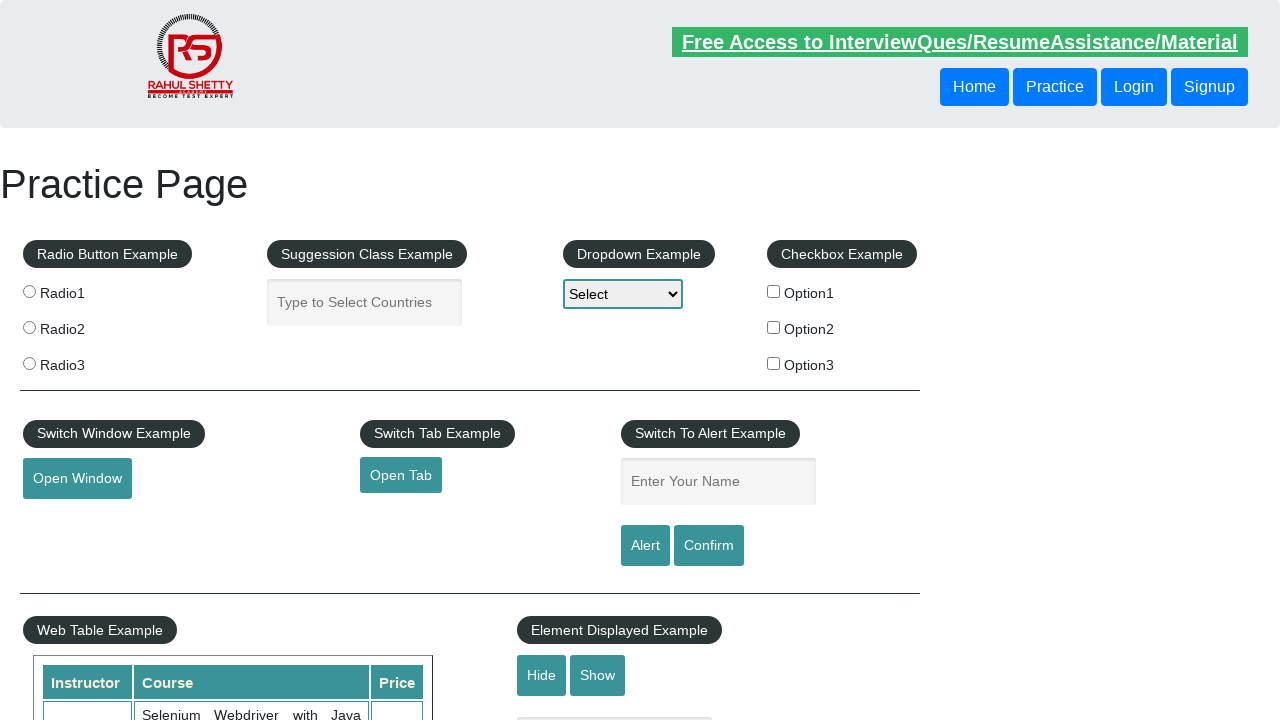

Clicked confirm button and dismissed the confirmation dialog at (709, 546) on #confirmbtn
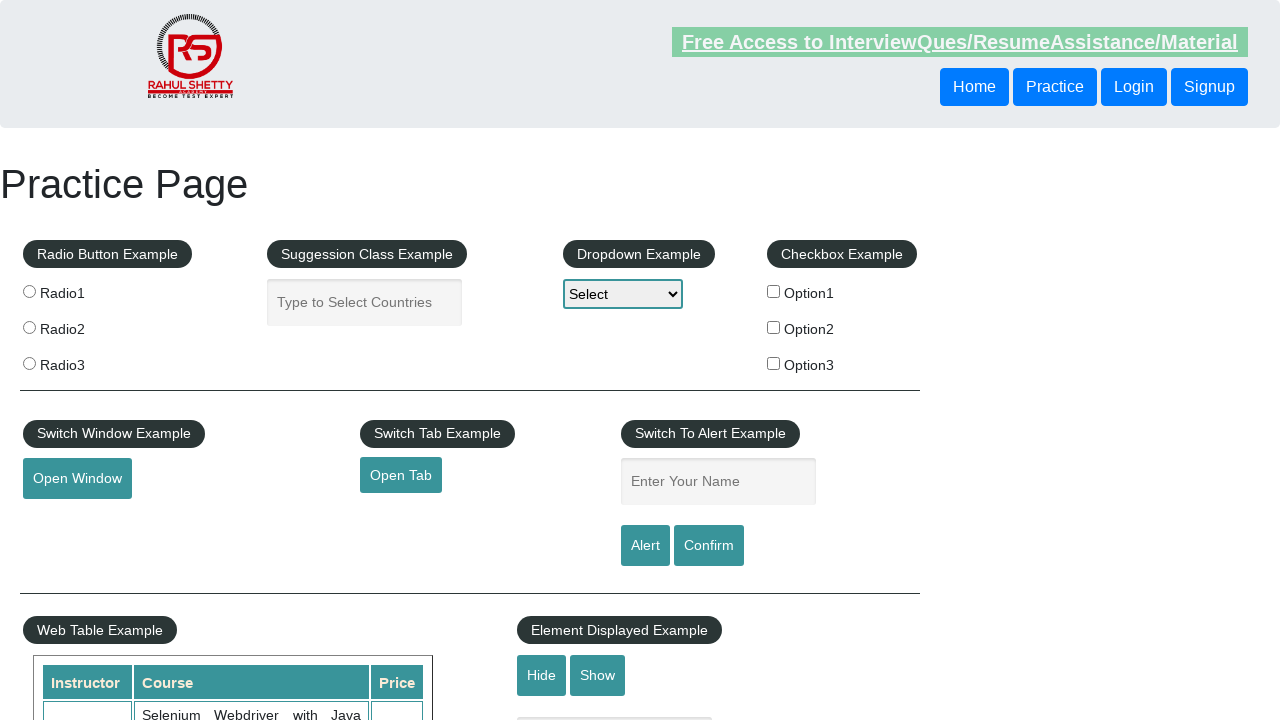

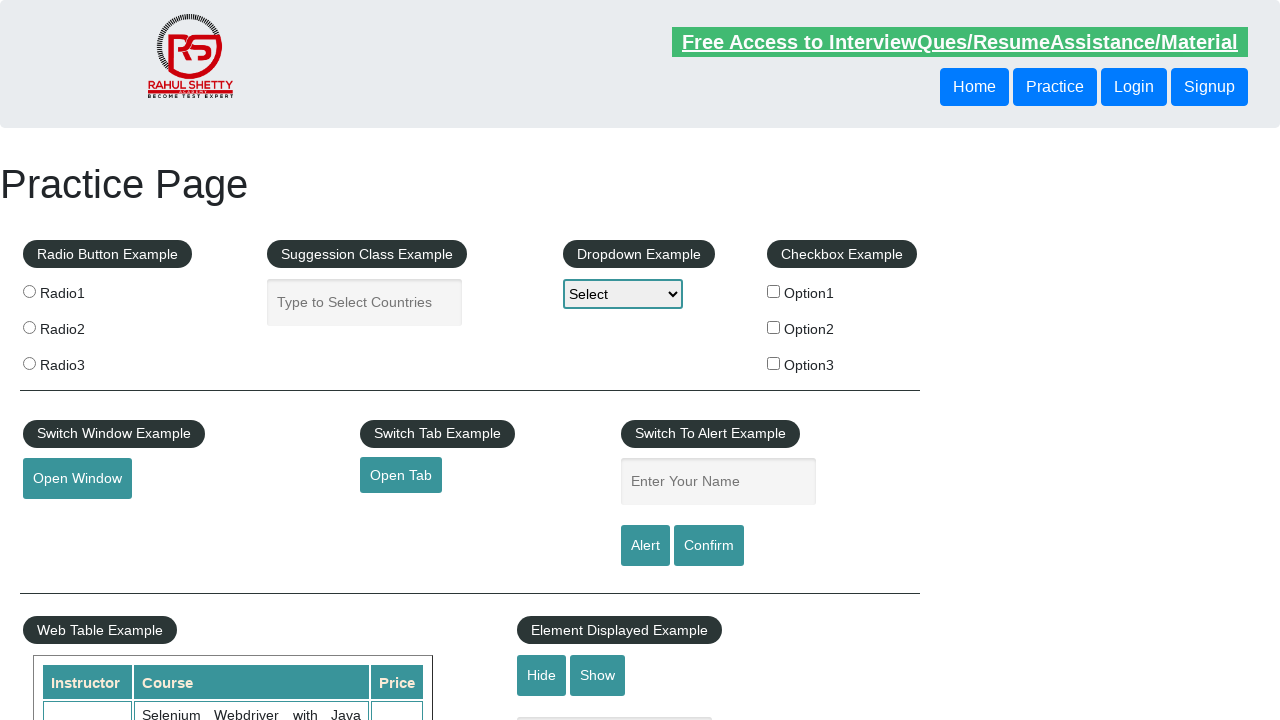